Tests that the counter displays the correct number of todo items as they are added

Starting URL: https://demo.playwright.dev/todomvc

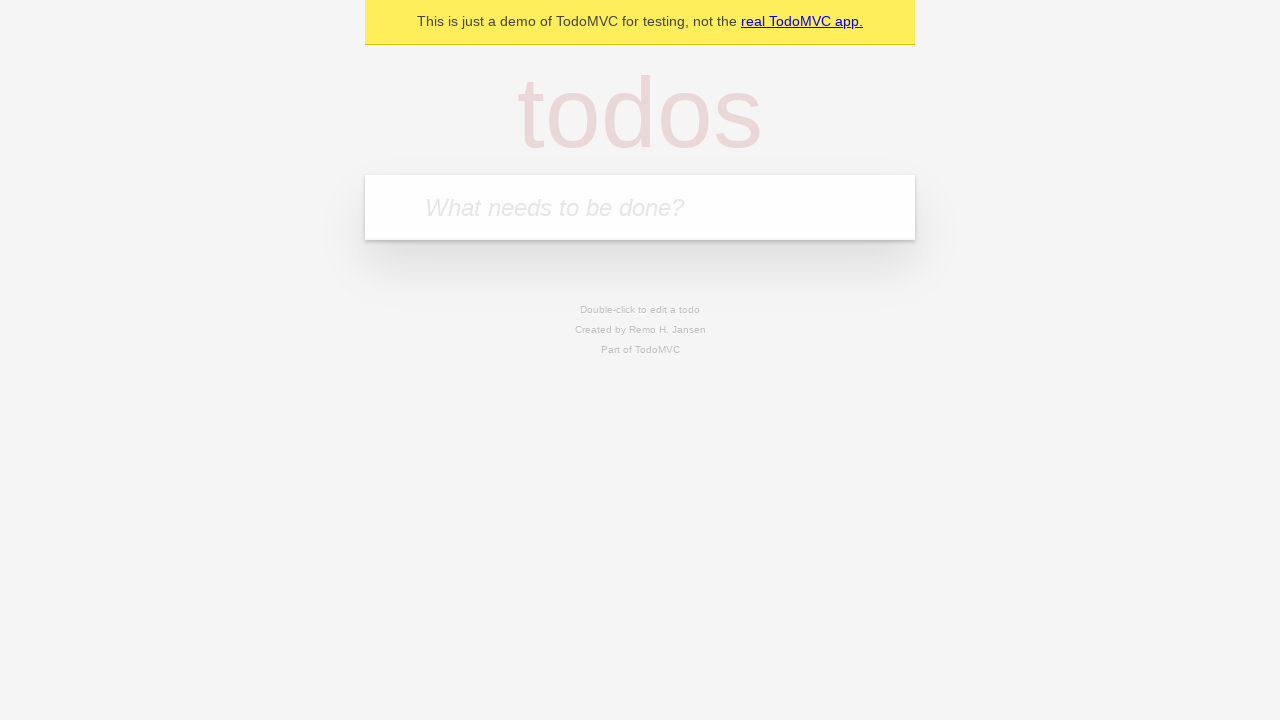

Located the 'What needs to be done?' input field
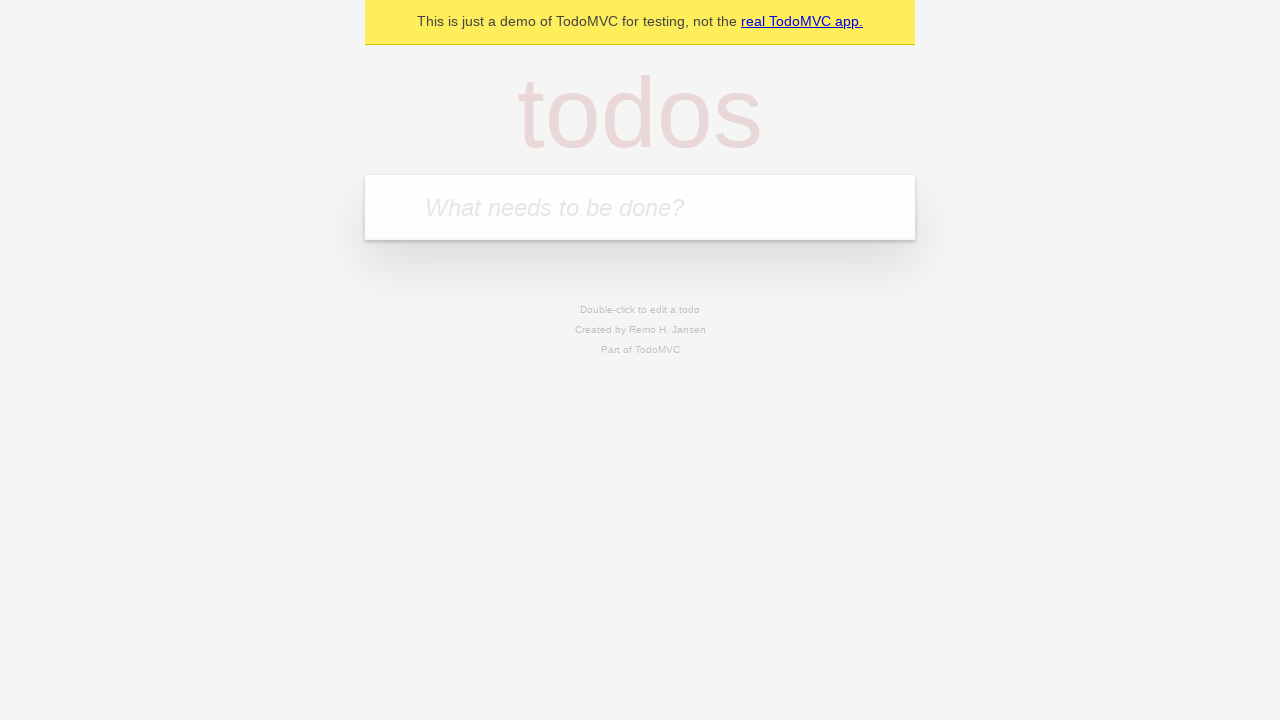

Filled first todo item 'buy some cheese' on internal:attr=[placeholder="What needs to be done?"i]
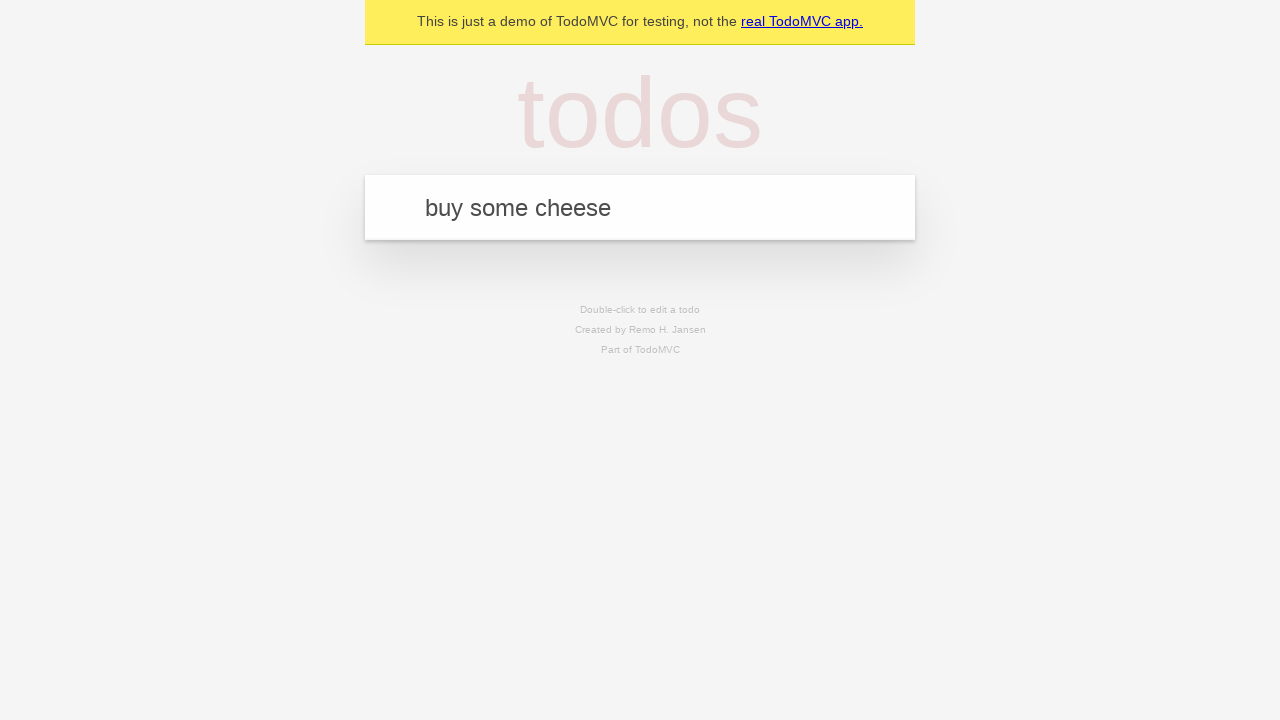

Pressed Enter to add first todo item on internal:attr=[placeholder="What needs to be done?"i]
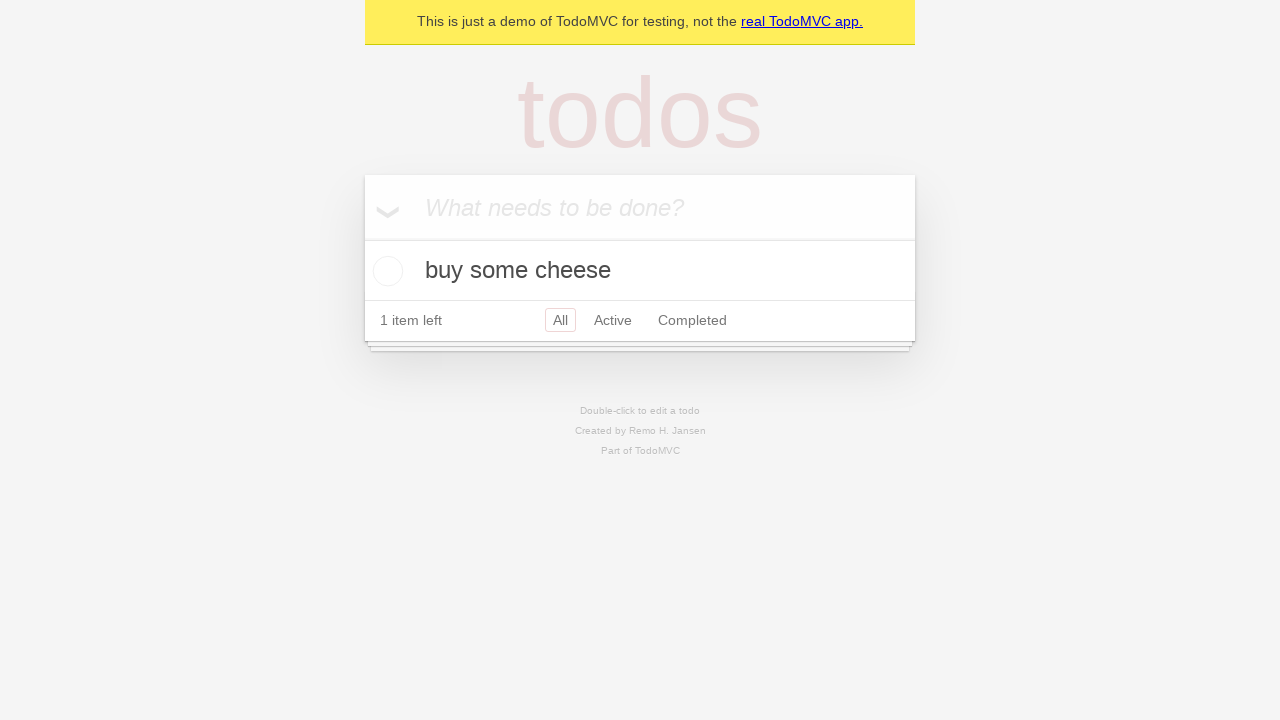

Todo count element appeared after adding first item
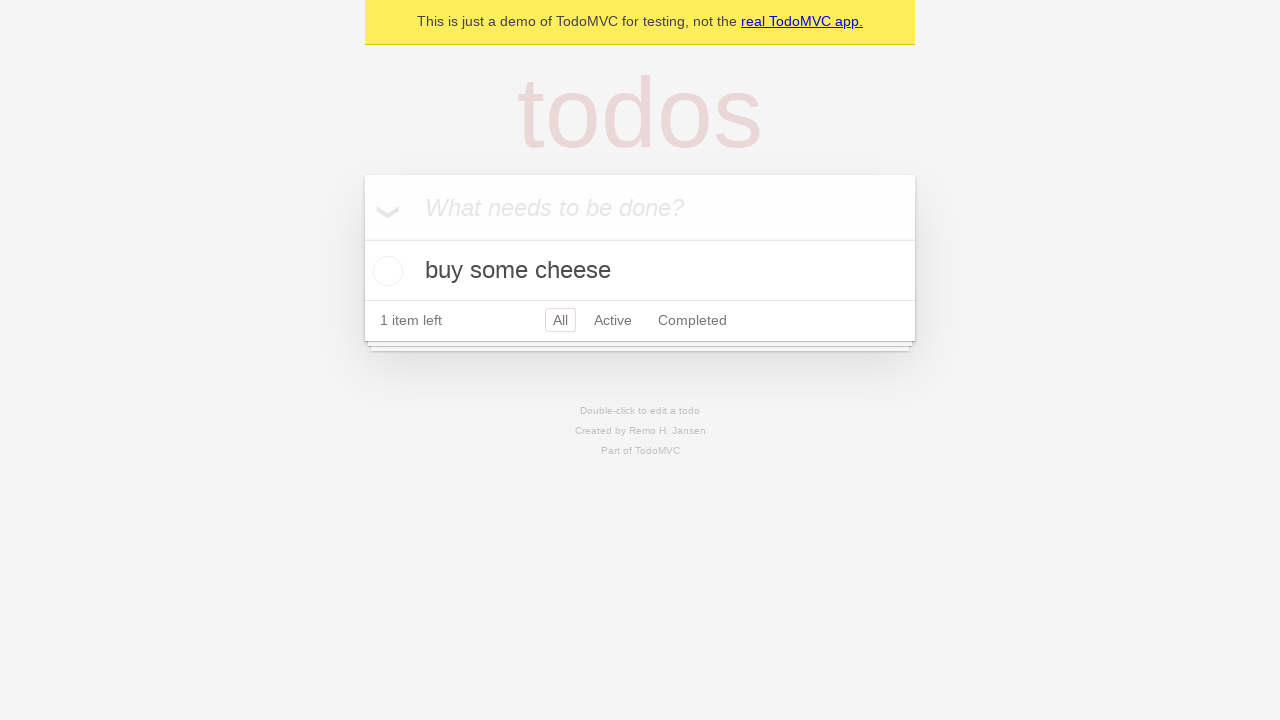

Filled second todo item 'feed the cat' on internal:attr=[placeholder="What needs to be done?"i]
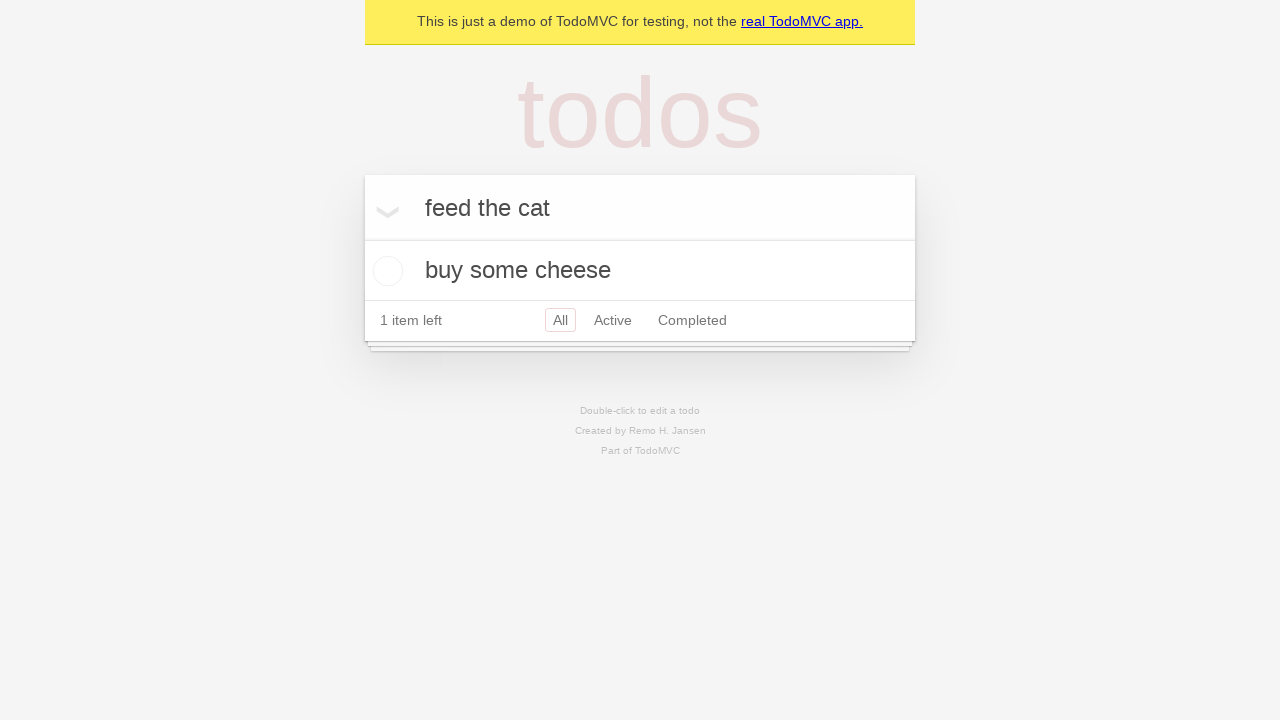

Pressed Enter to add second todo item on internal:attr=[placeholder="What needs to be done?"i]
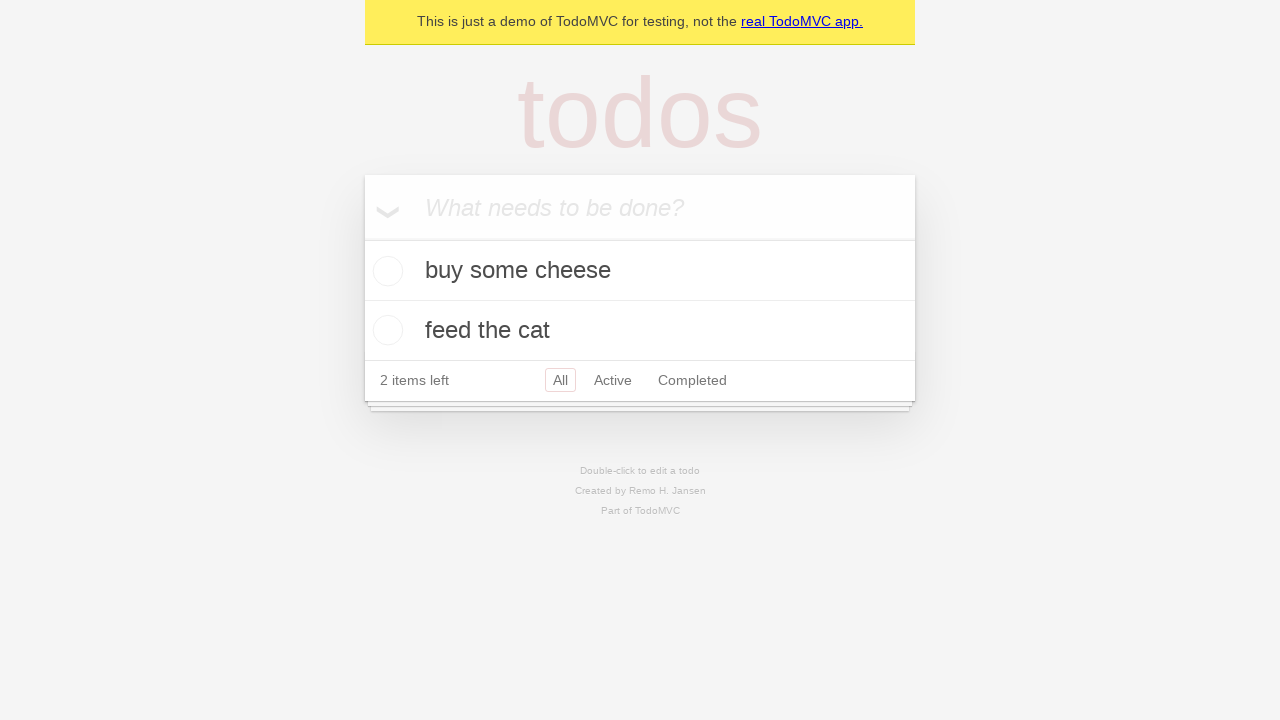

Todo counter updated to display 2 items
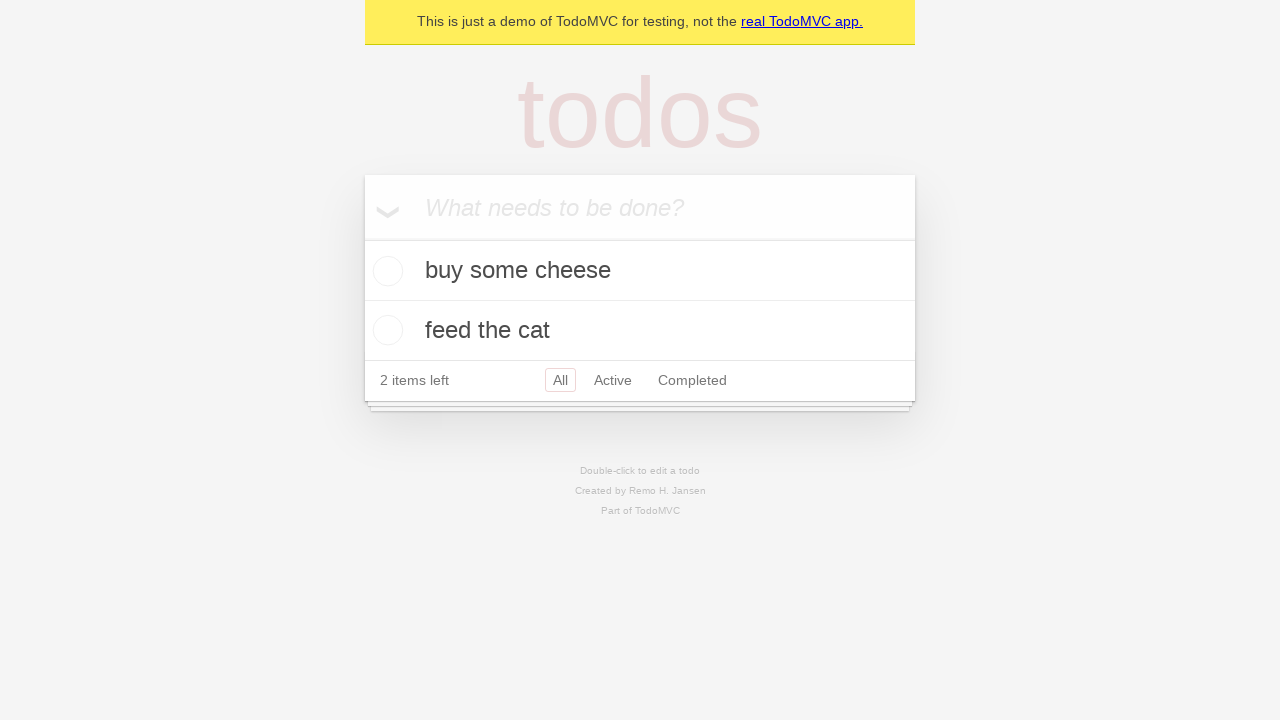

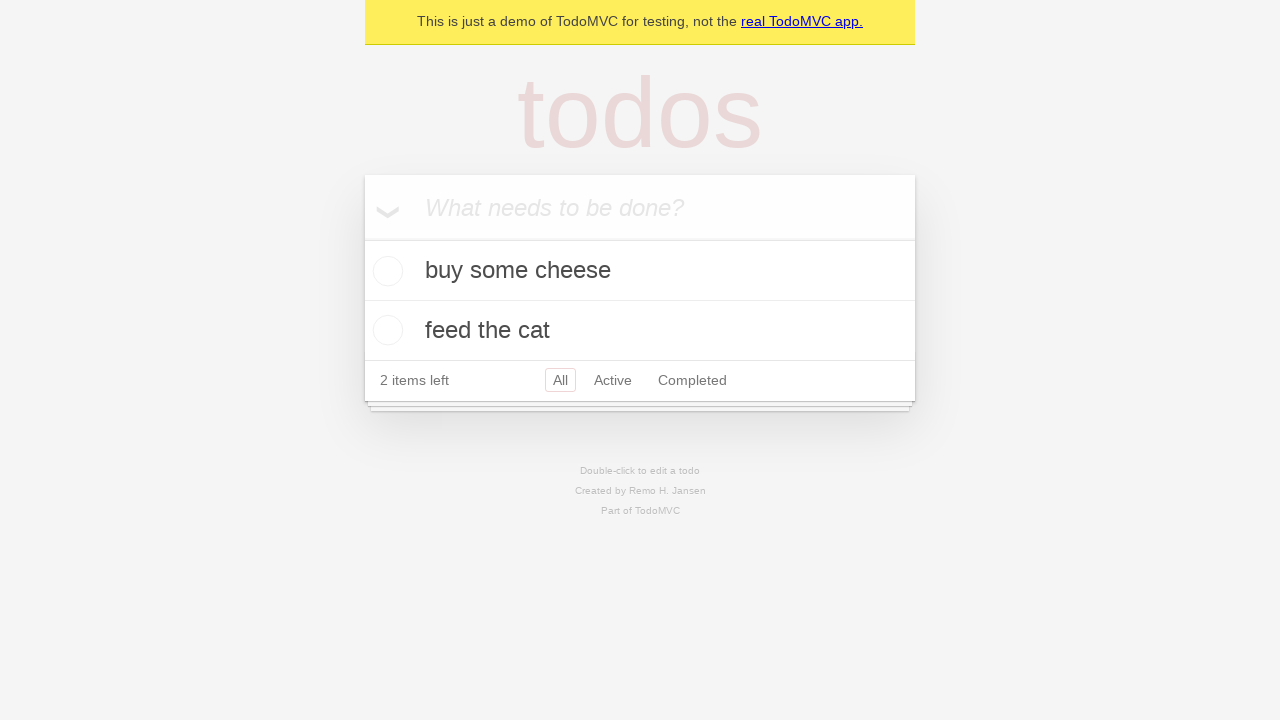